Opens the SpiceJet airline homepage and waits for it to load. This is a minimal test that verifies the page is accessible.

Starting URL: https://www.spicejet.com/

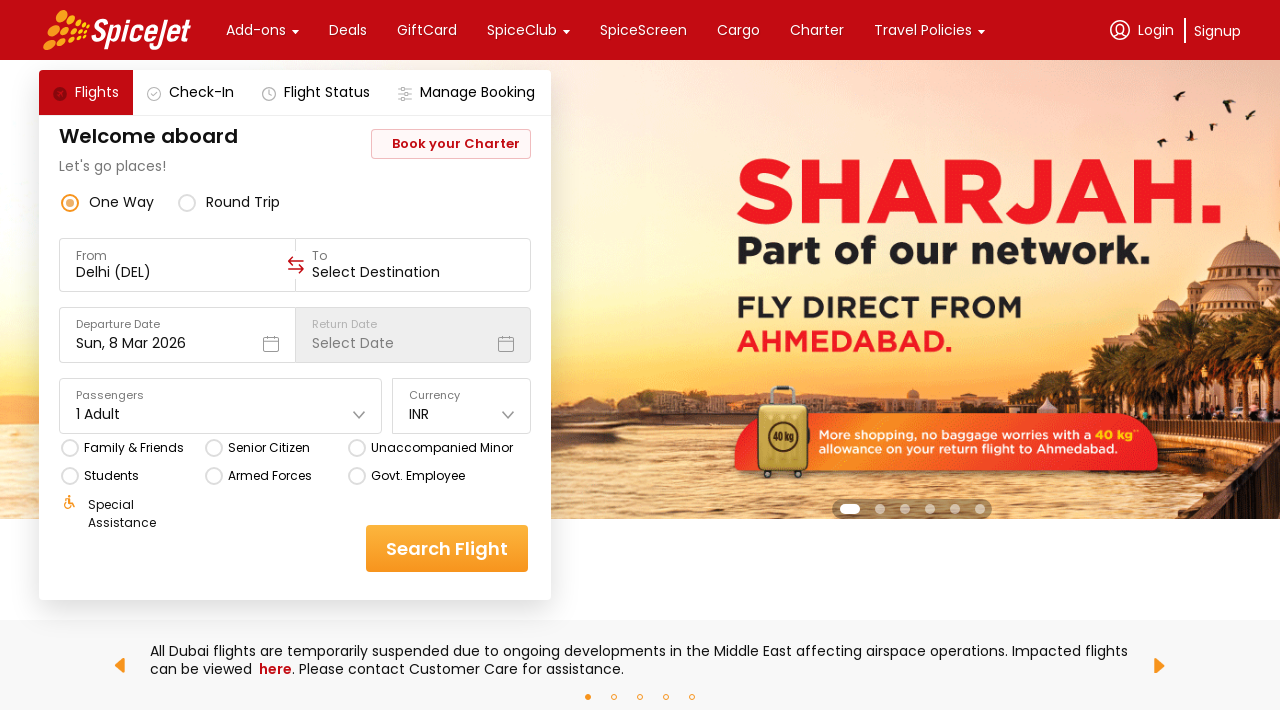

Waited for DOM content loaded on SpiceJet homepage
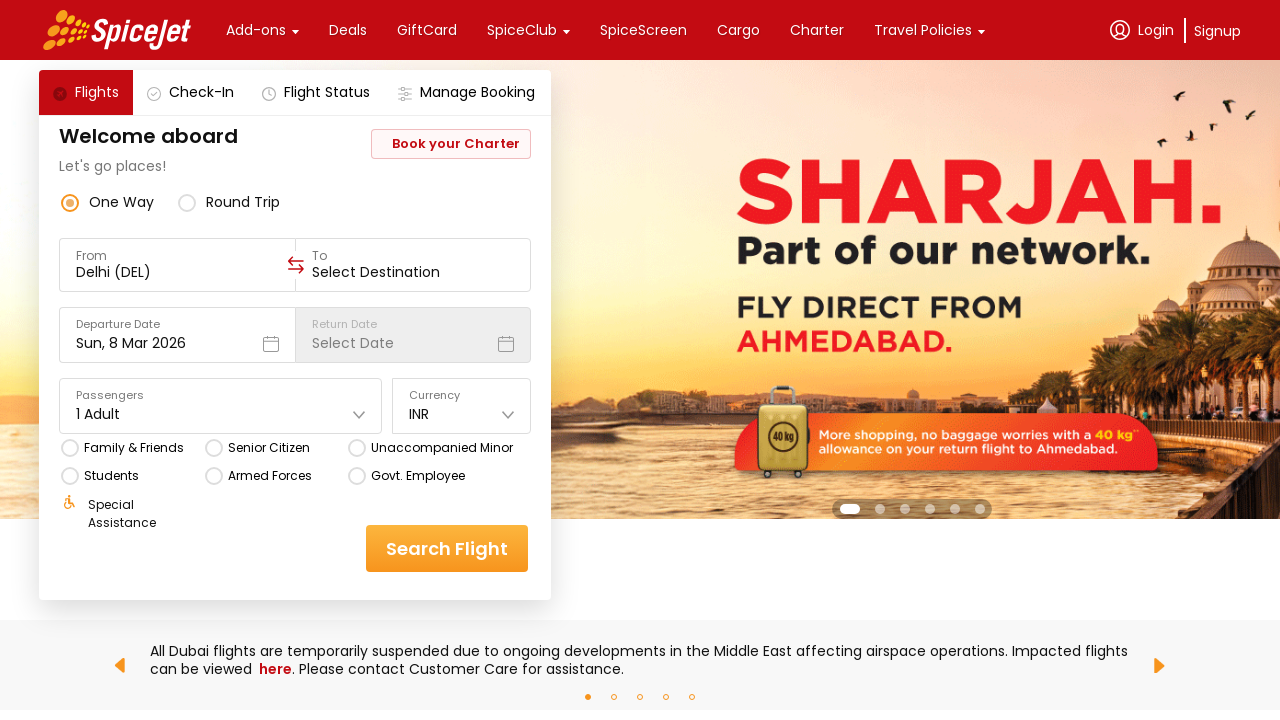

Body element became visible, confirming page is accessible
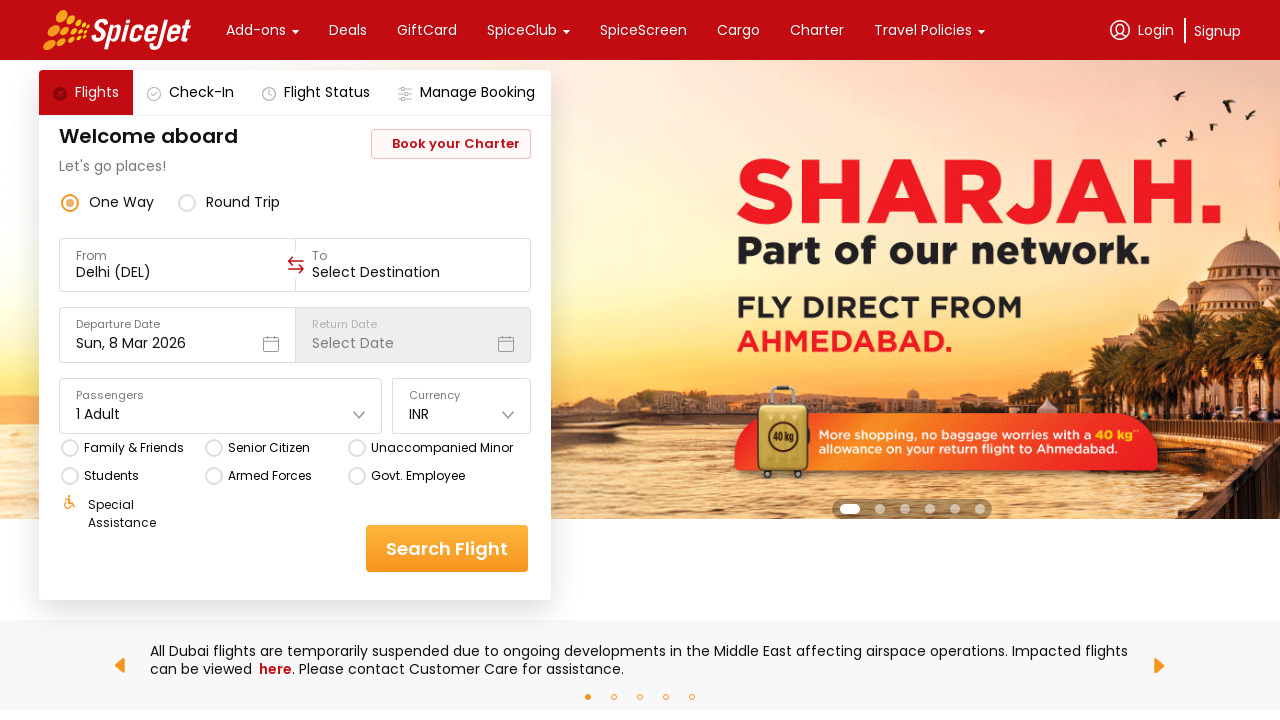

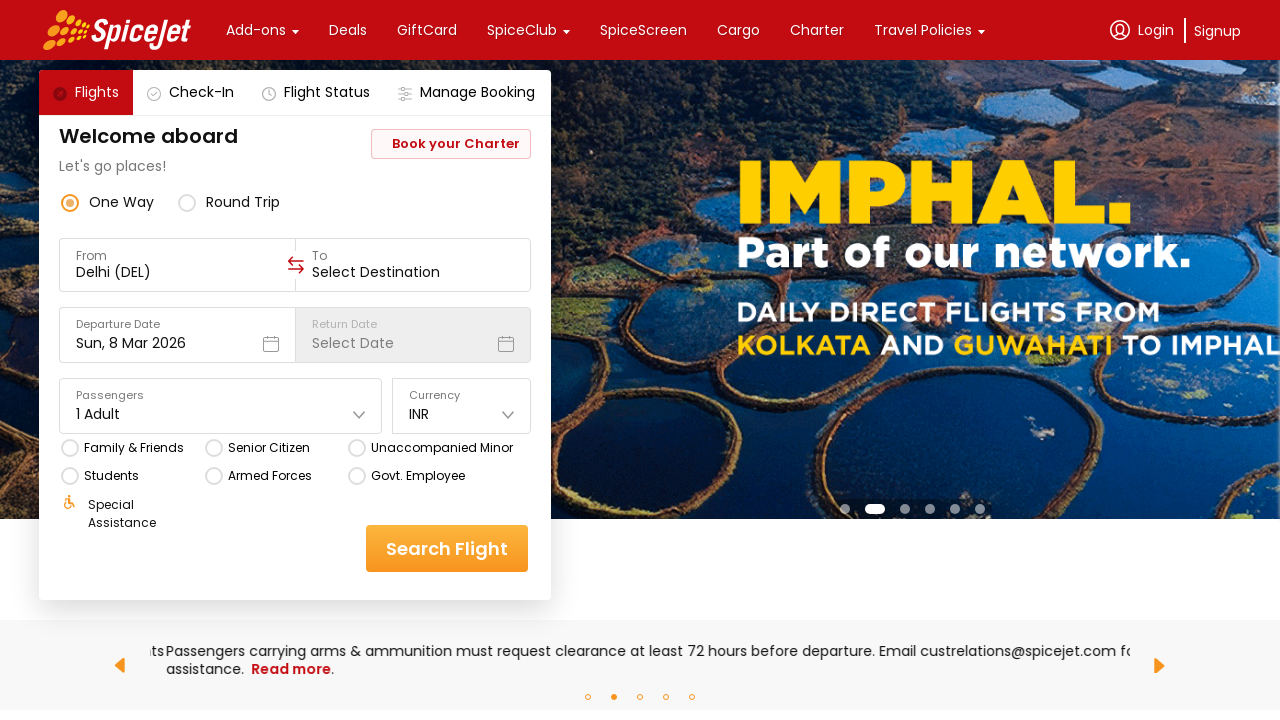